Tests the egg timer functionality by entering a time value, starting the timer, and verifying the timer display updates

Starting URL: https://e.ggtimer.com/

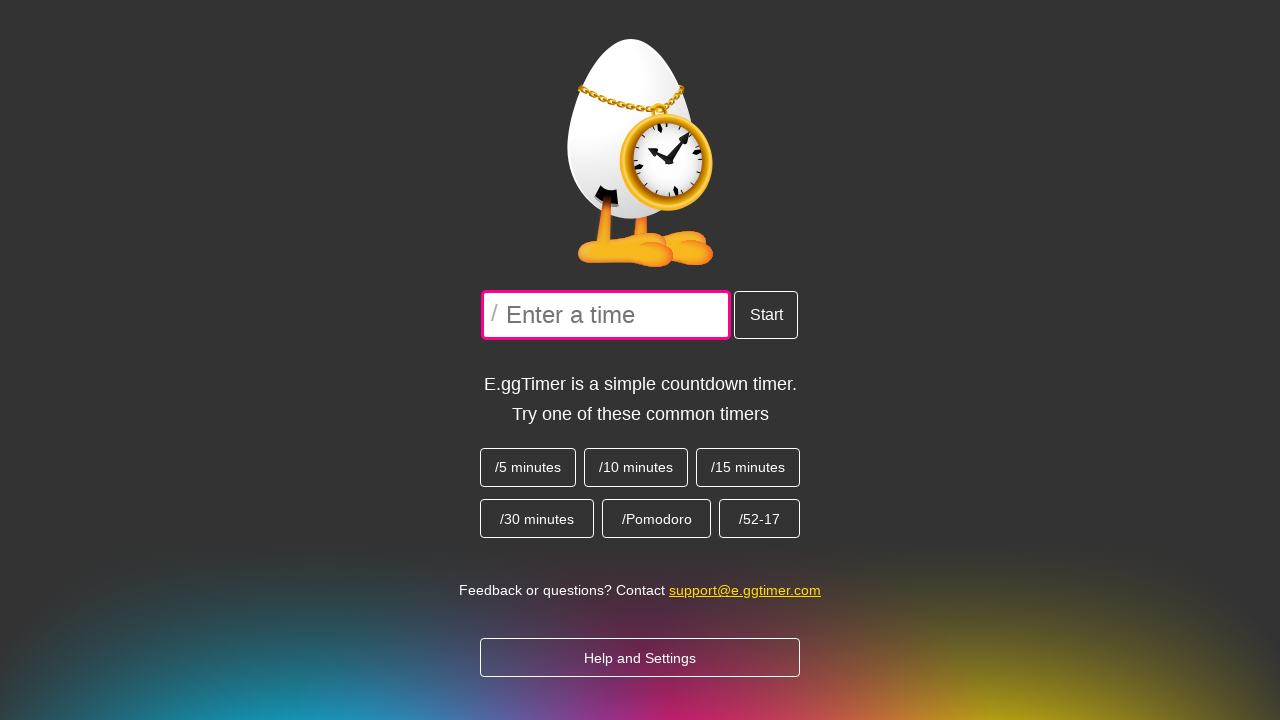

Entered '20' seconds into the timer input field on #EggTimer-start-time-input-text
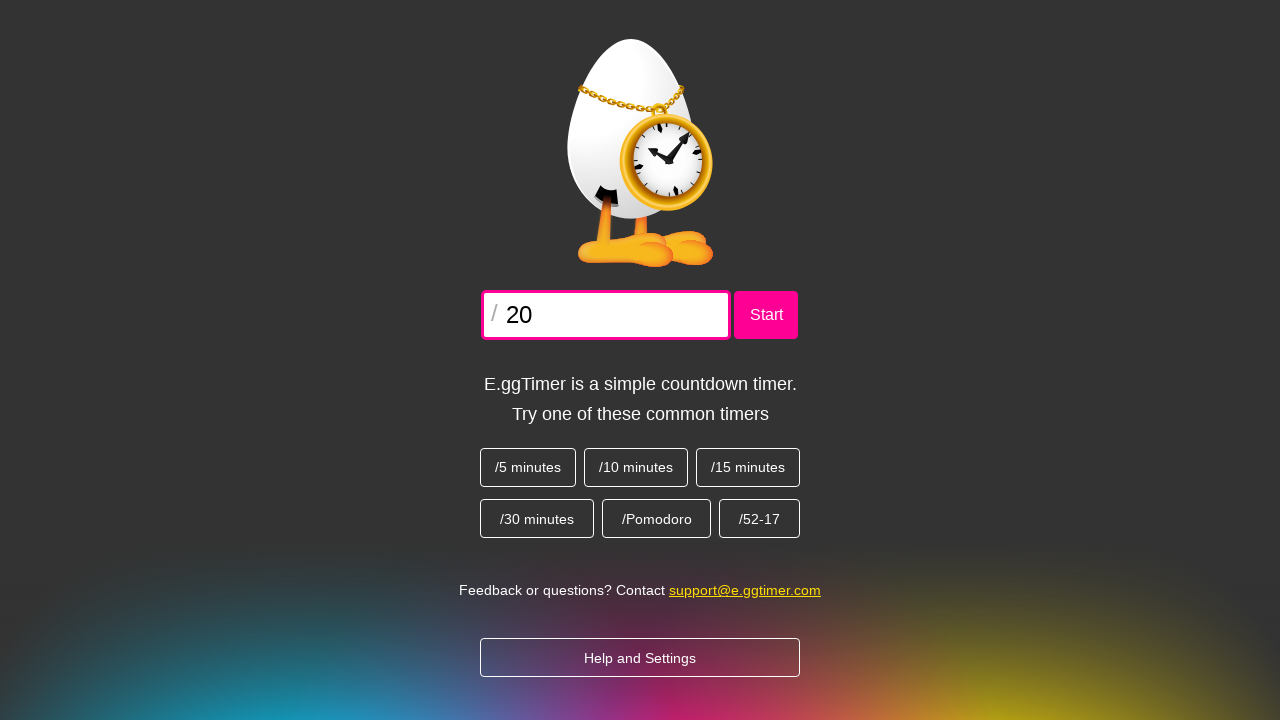

Clicked the start button to begin the timer countdown at (766, 315) on xpath=//*[@id='root']/div/div/div[2]/main/div[1]/button
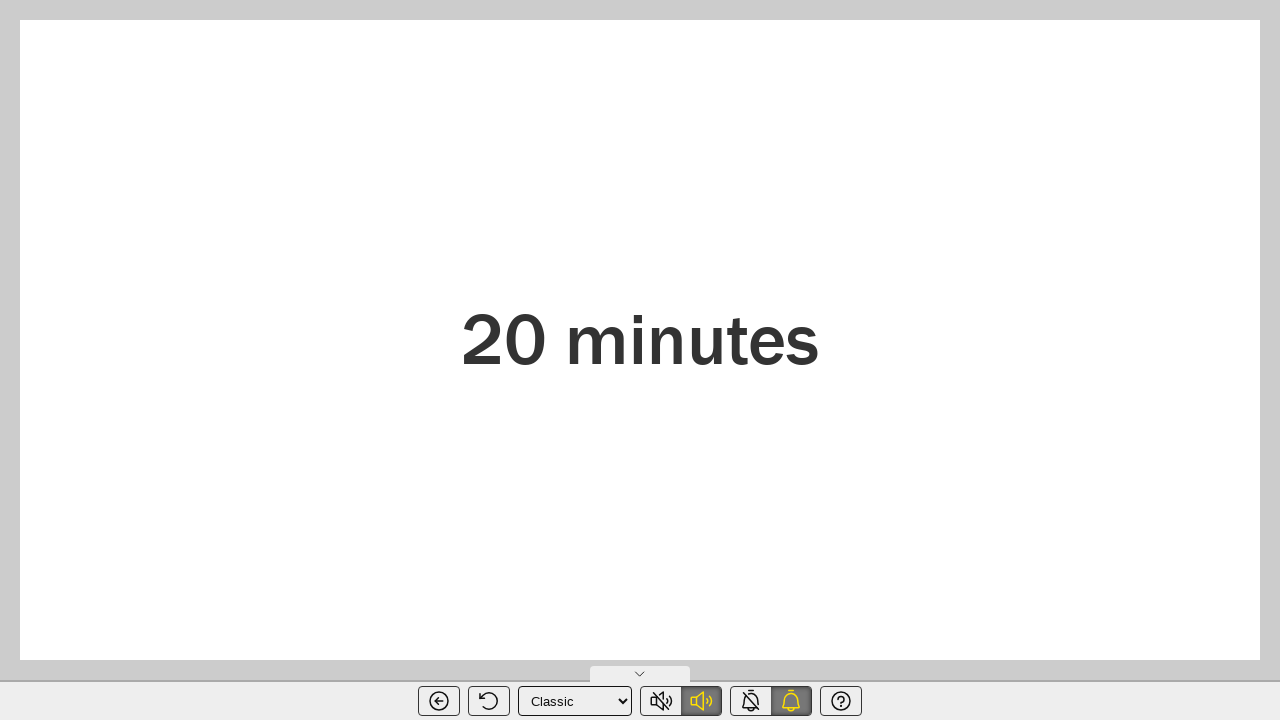

Timer display element loaded and became visible
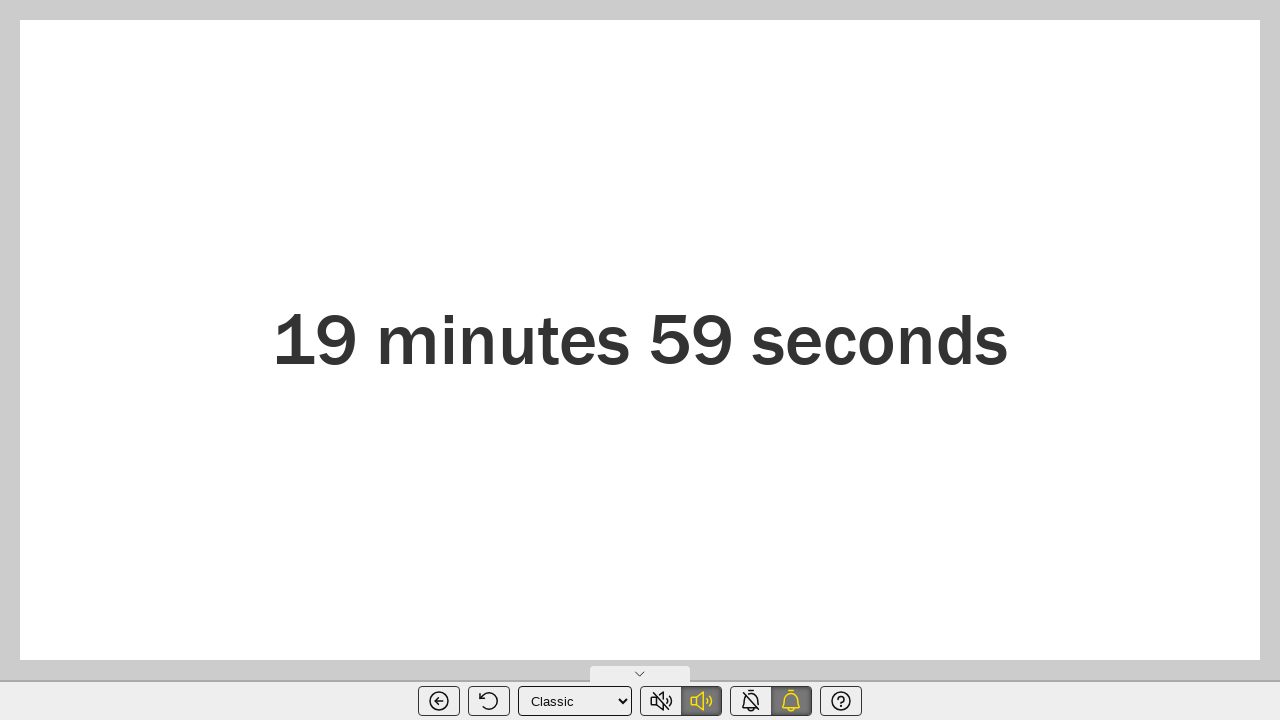

Captured initial timer display value: 19 minutes 
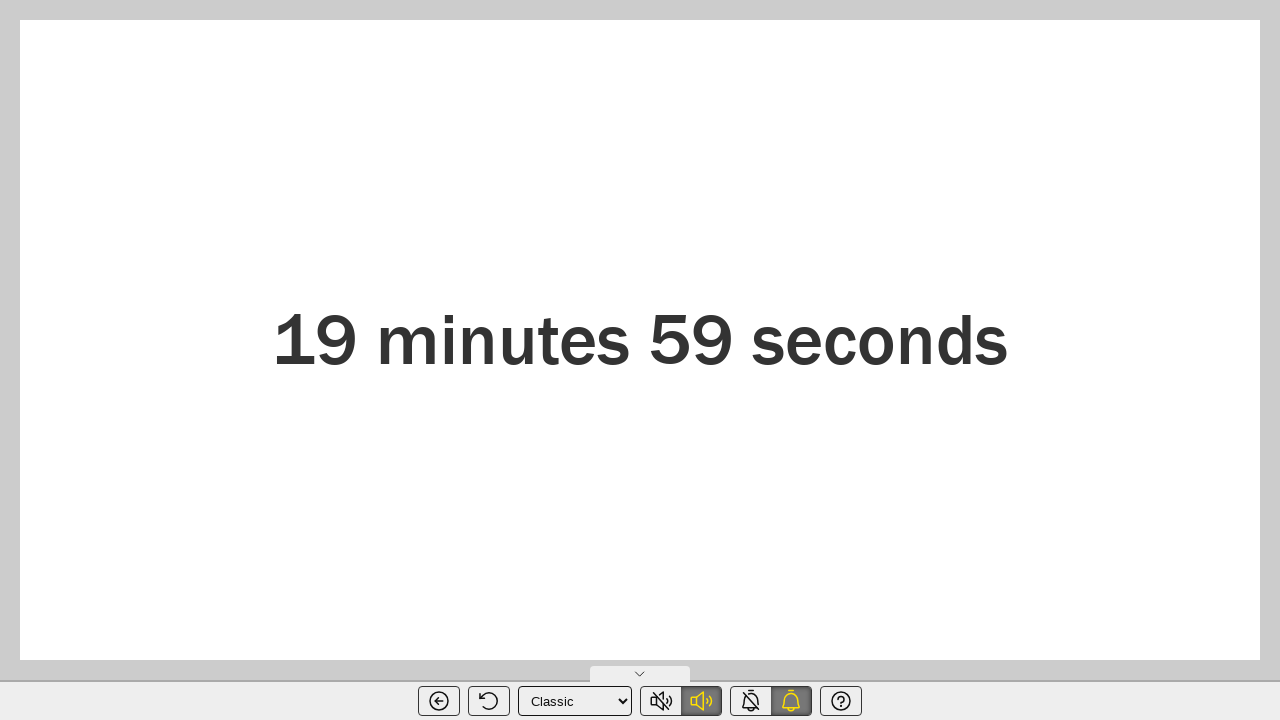

Waited 10 seconds for timer to count down
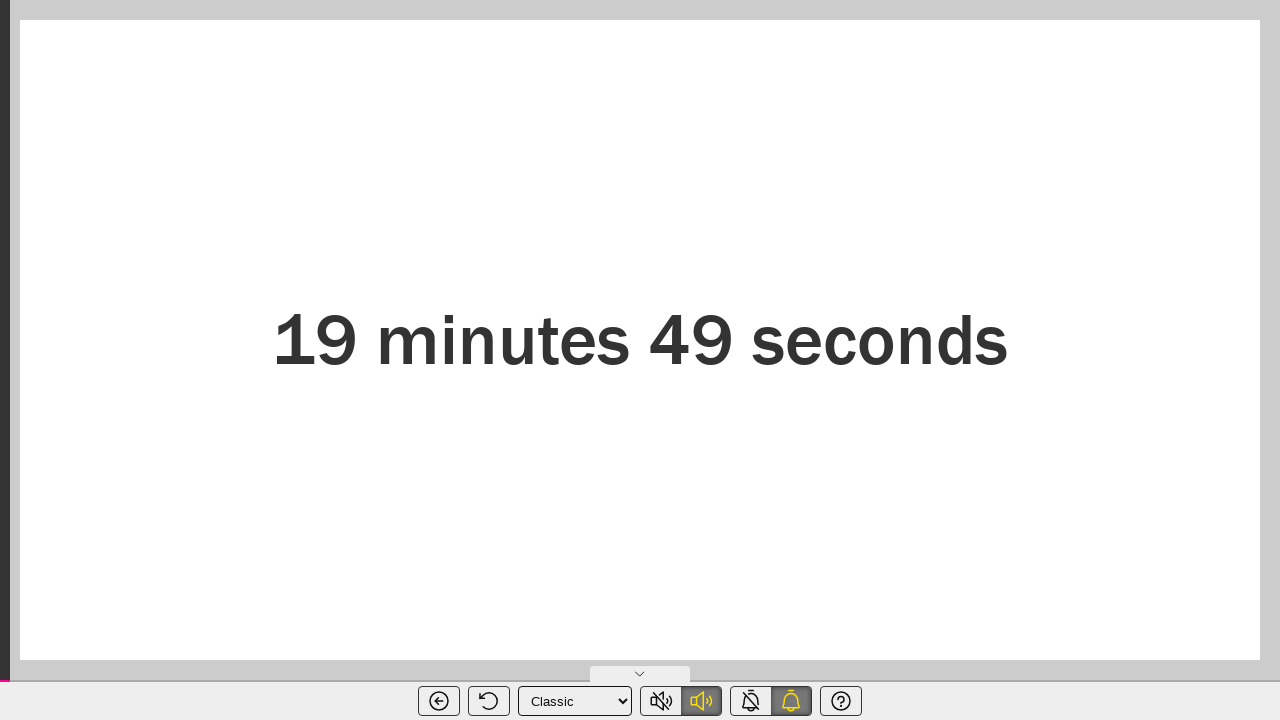

Captured timer display value after 10 seconds: 19 minutes 
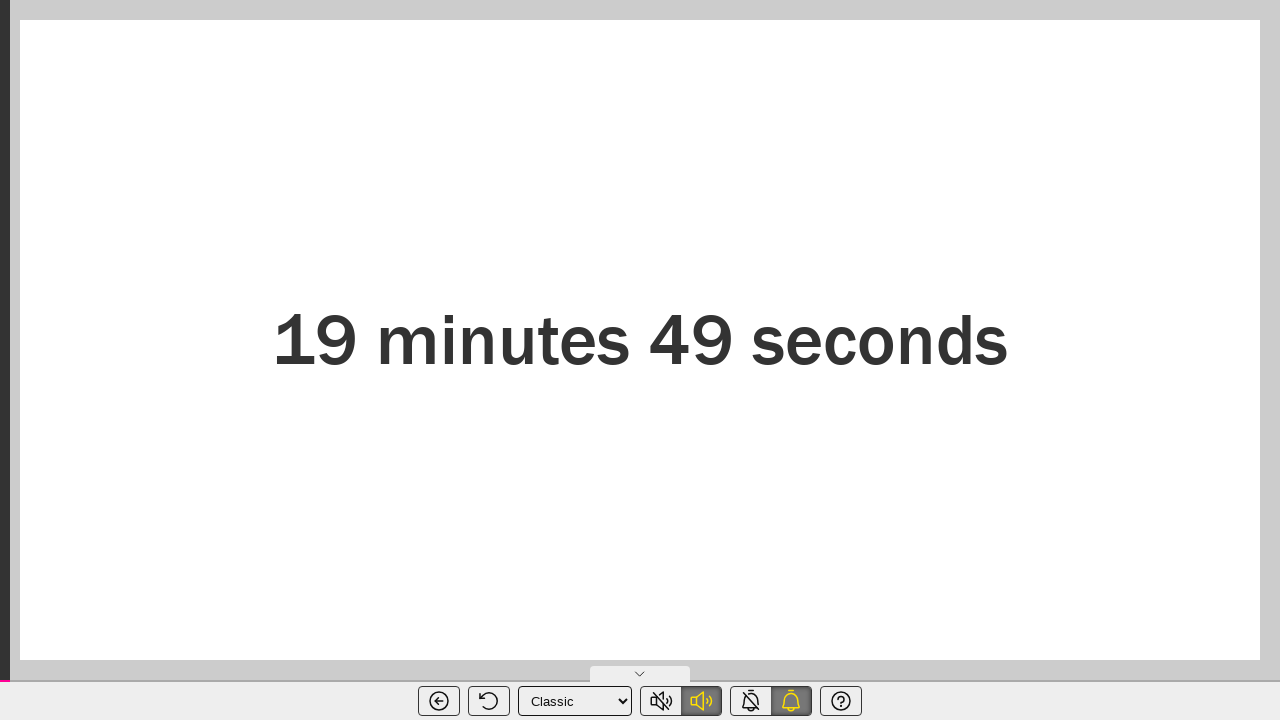

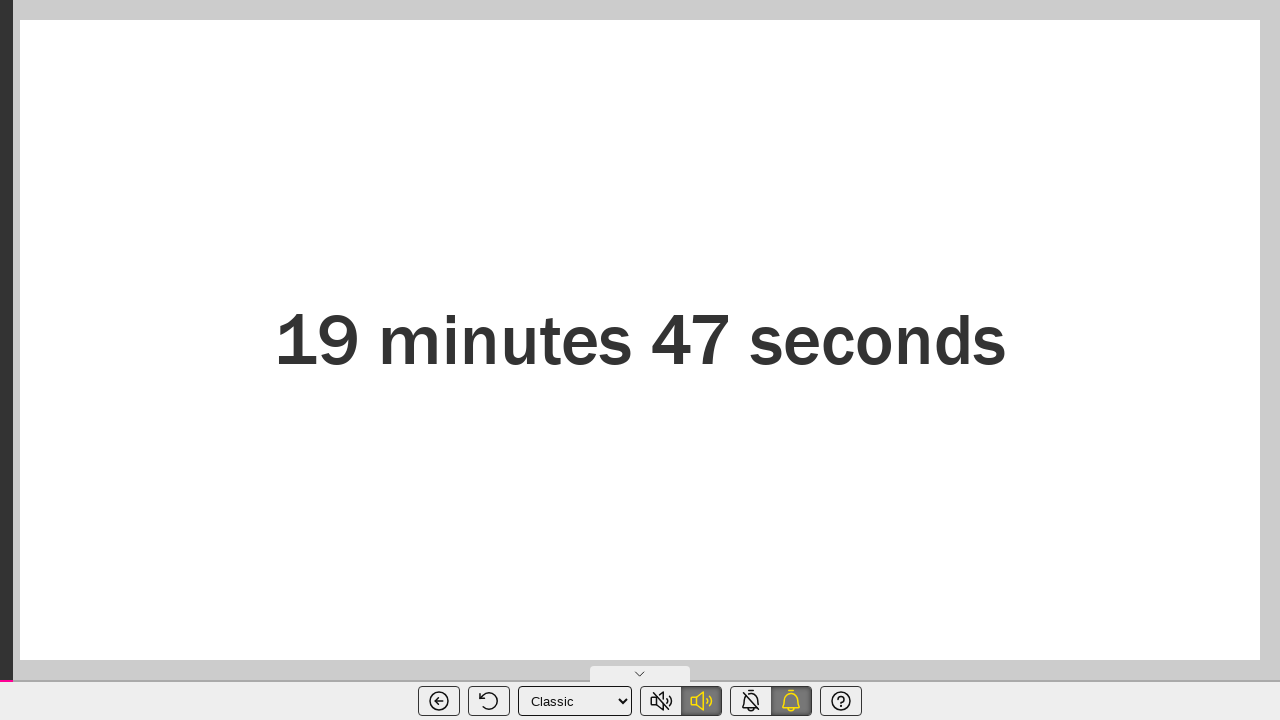